Tests a text box form submission by filling in name, email, current address, and permanent address fields, then submitting the form.

Starting URL: https://demoqa.com/text-box

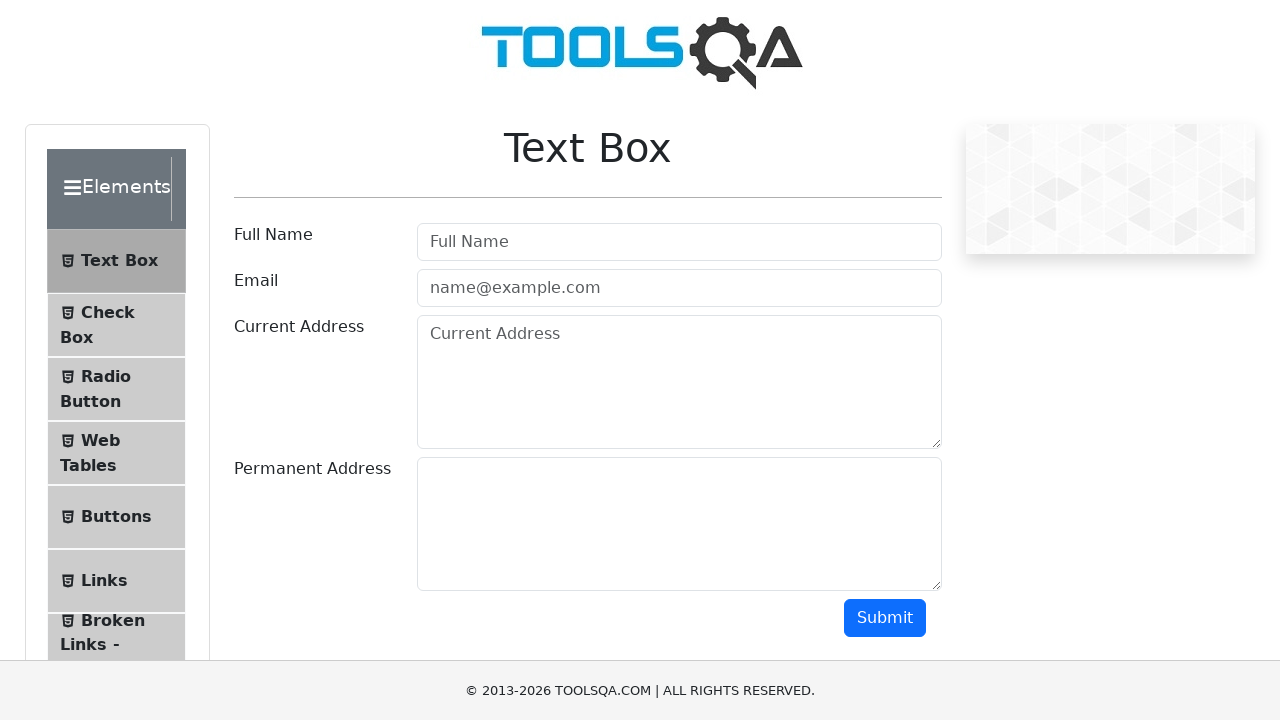

Page fully loaded (DOM content ready)
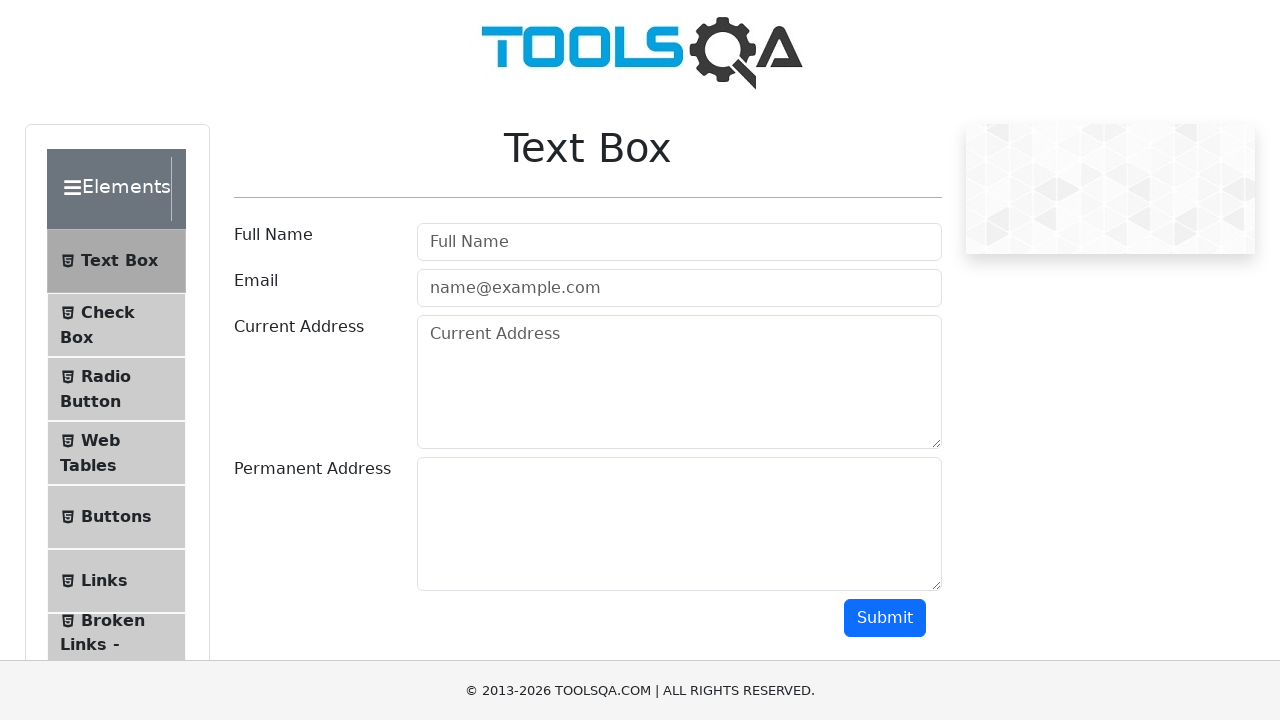

Page reloaded
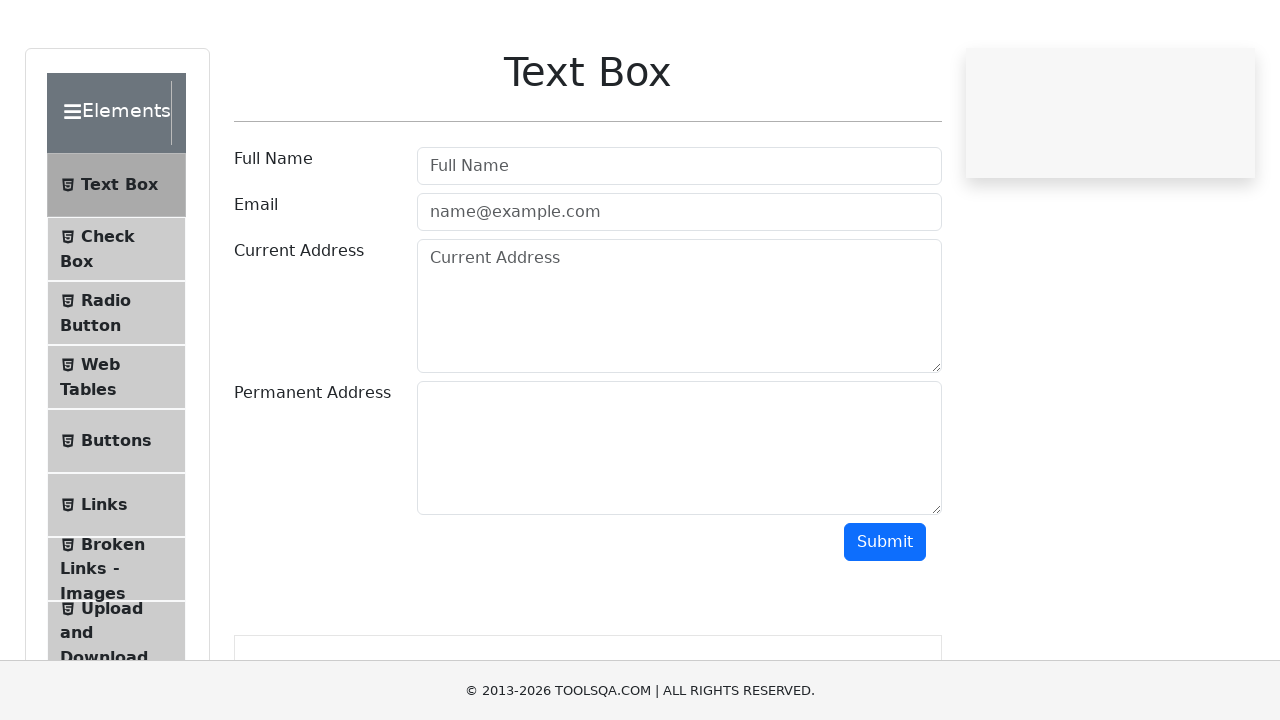

Page fully loaded after refresh (DOM content ready)
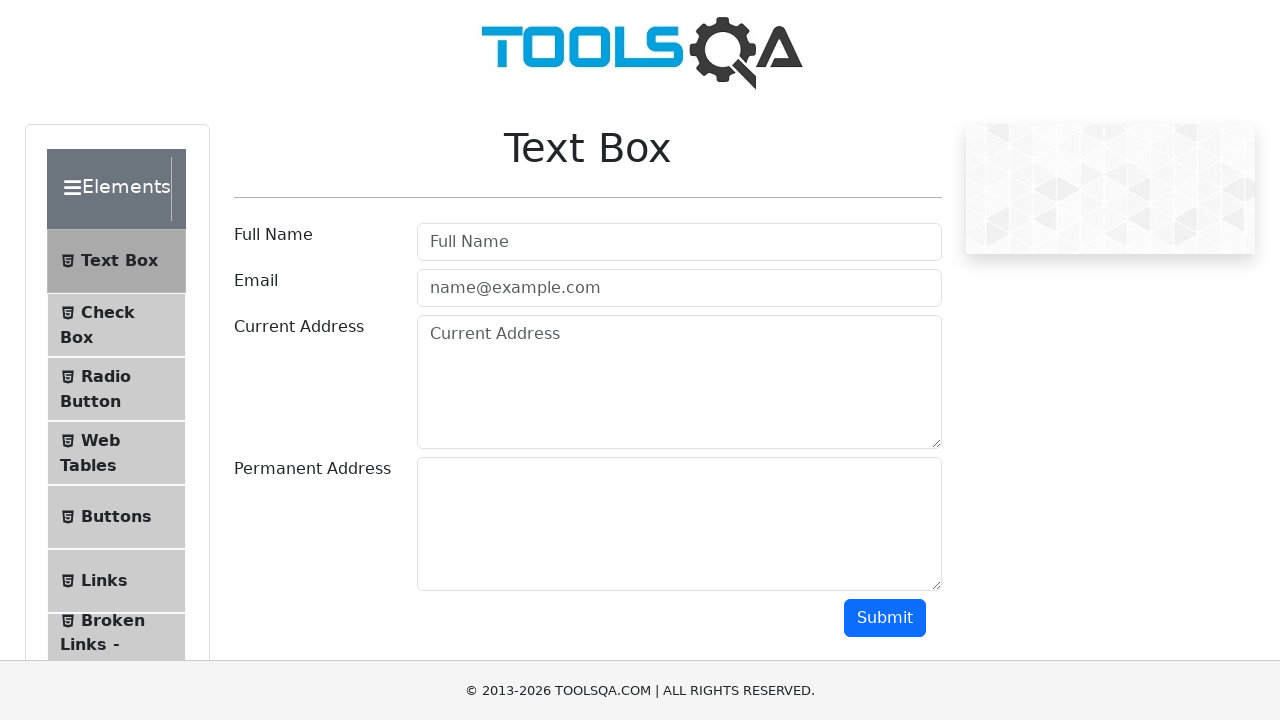

Username field is visible
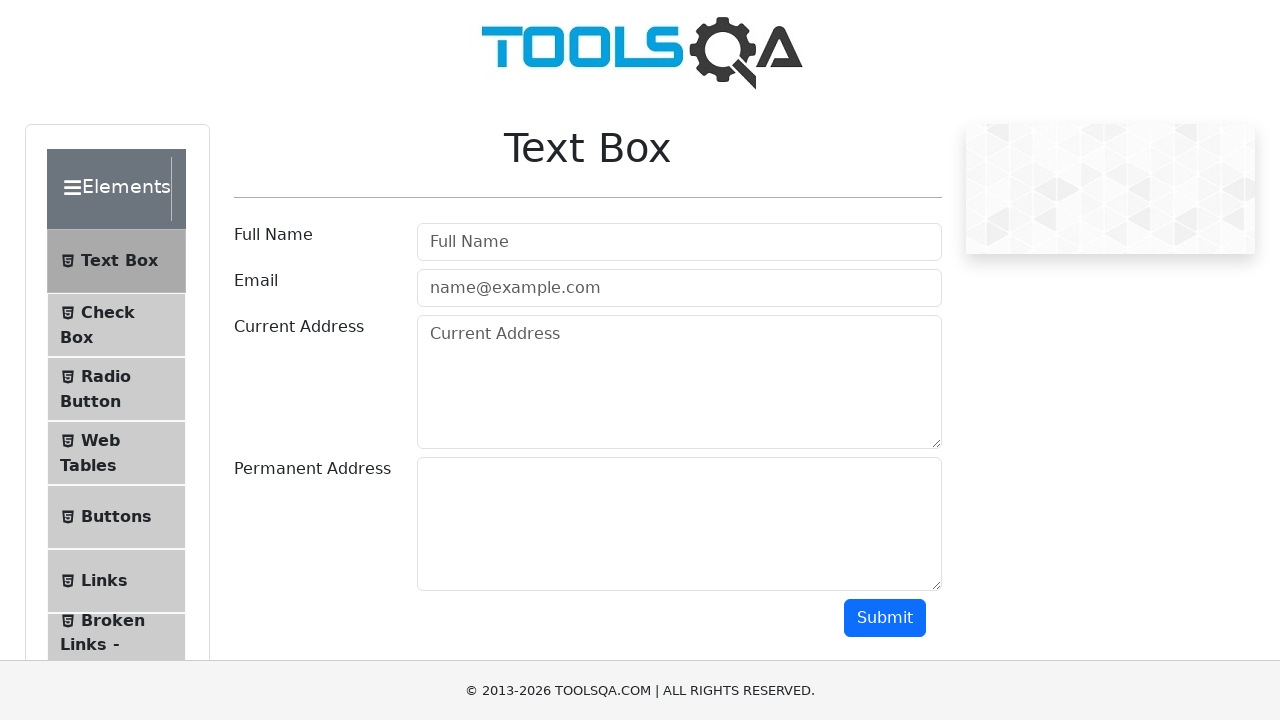

Filled username field with 'John Doe' on #userName
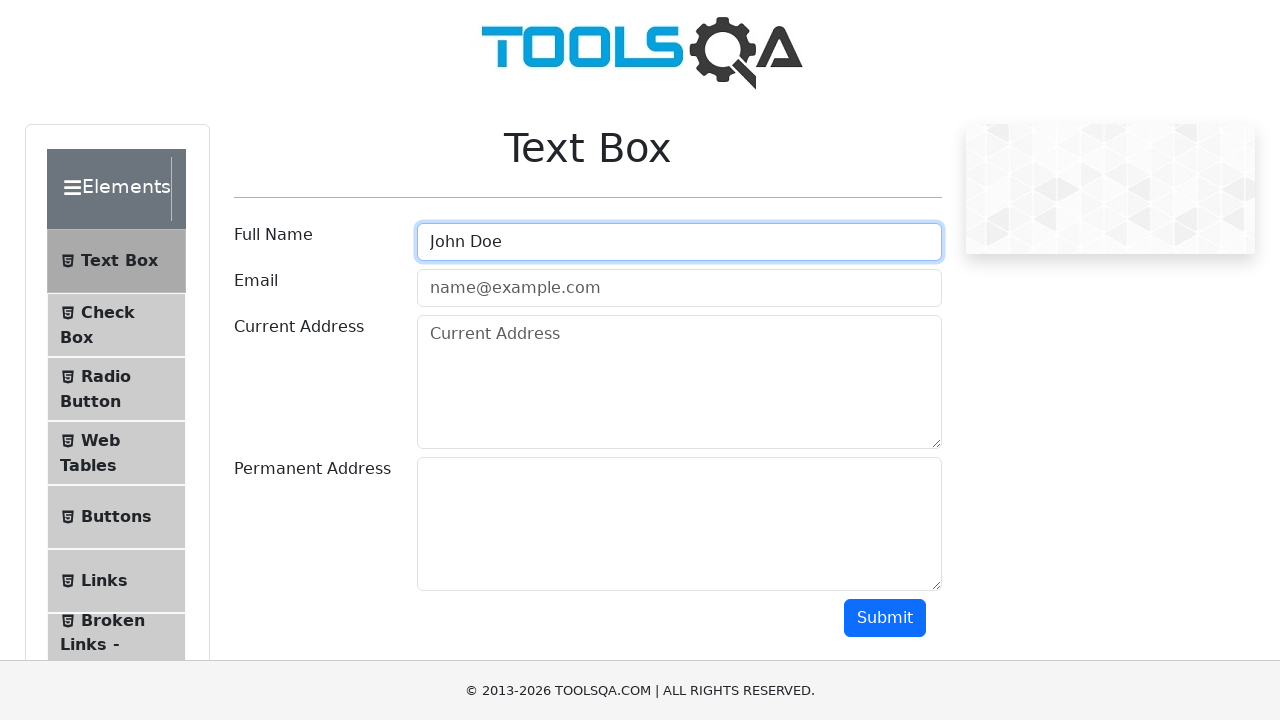

Filled email field with 'john.doe@example.com' on #userEmail
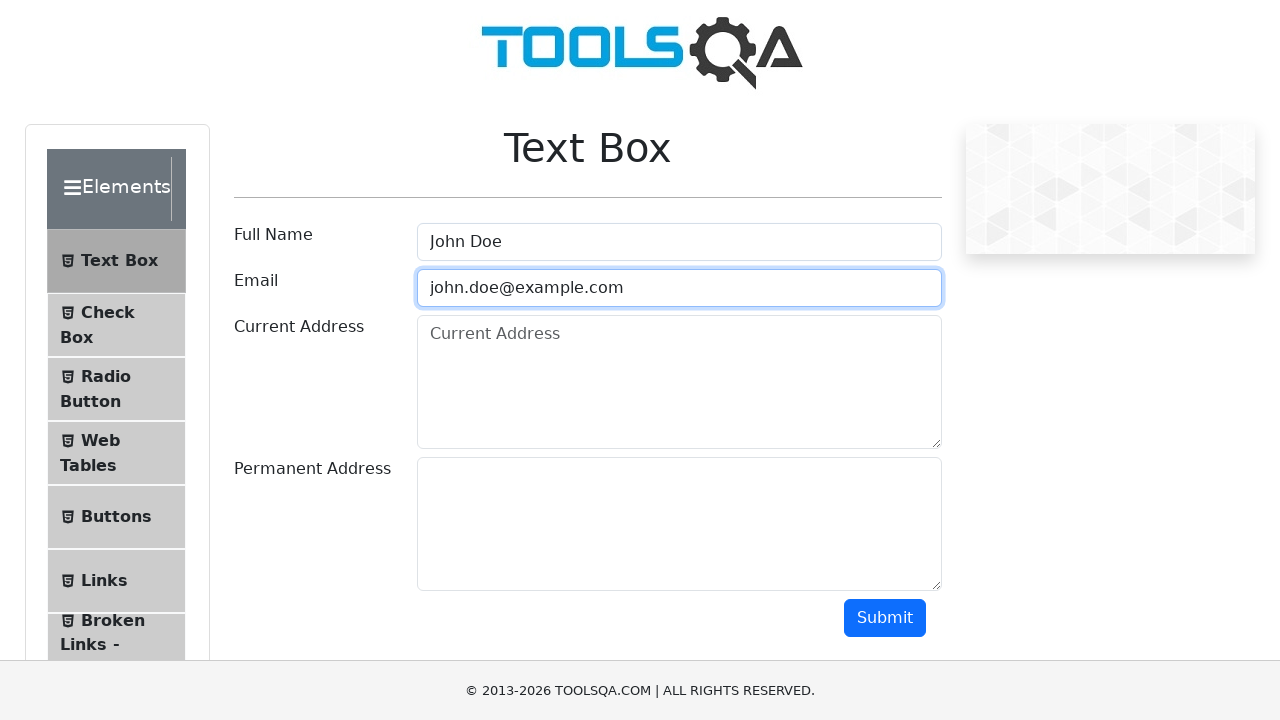

Filled current address field with '1234 Street City' on #currentAddress
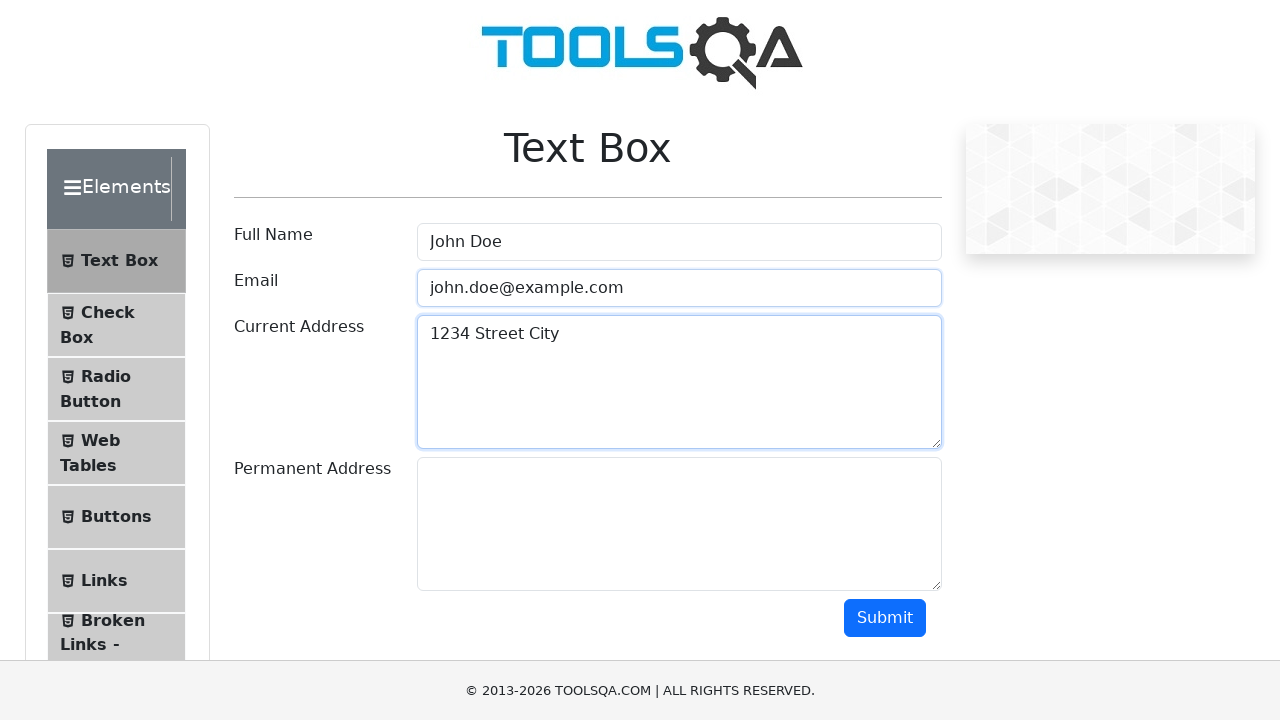

Filled permanent address field with '5678 Avenue City' on #permanentAddress
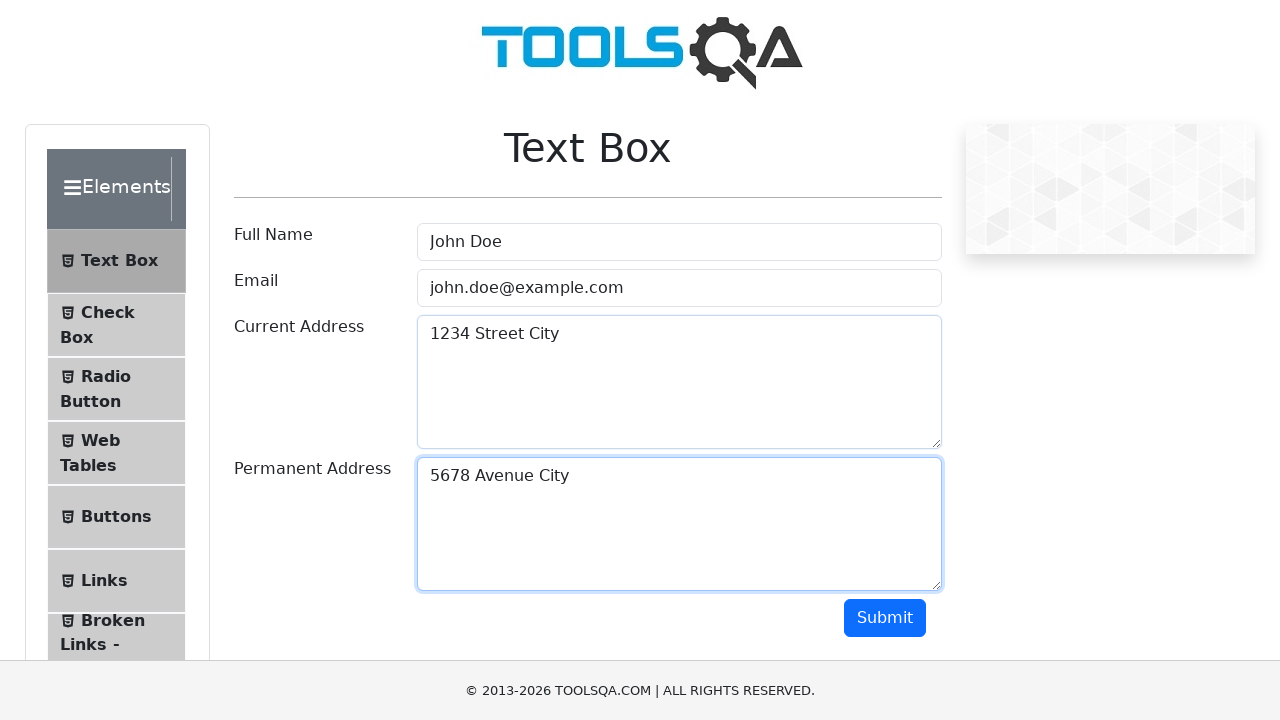

Clicked submit button to submit the text box form at (885, 618) on #submit
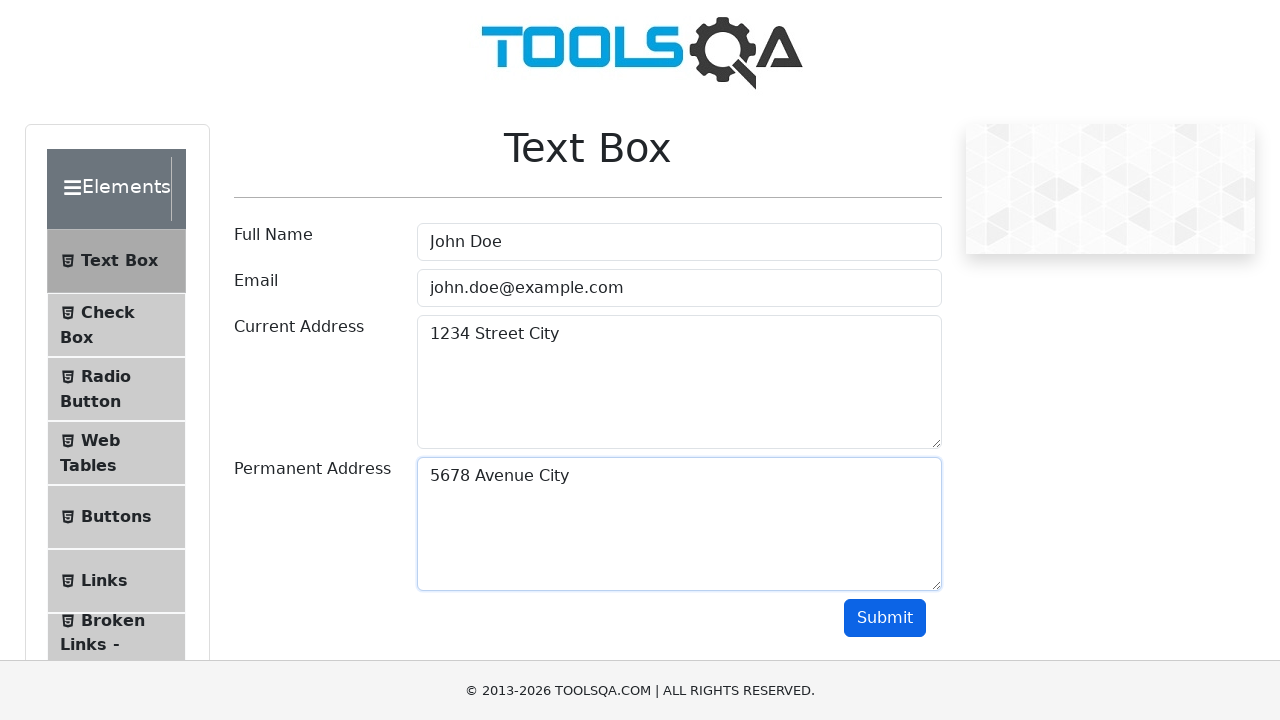

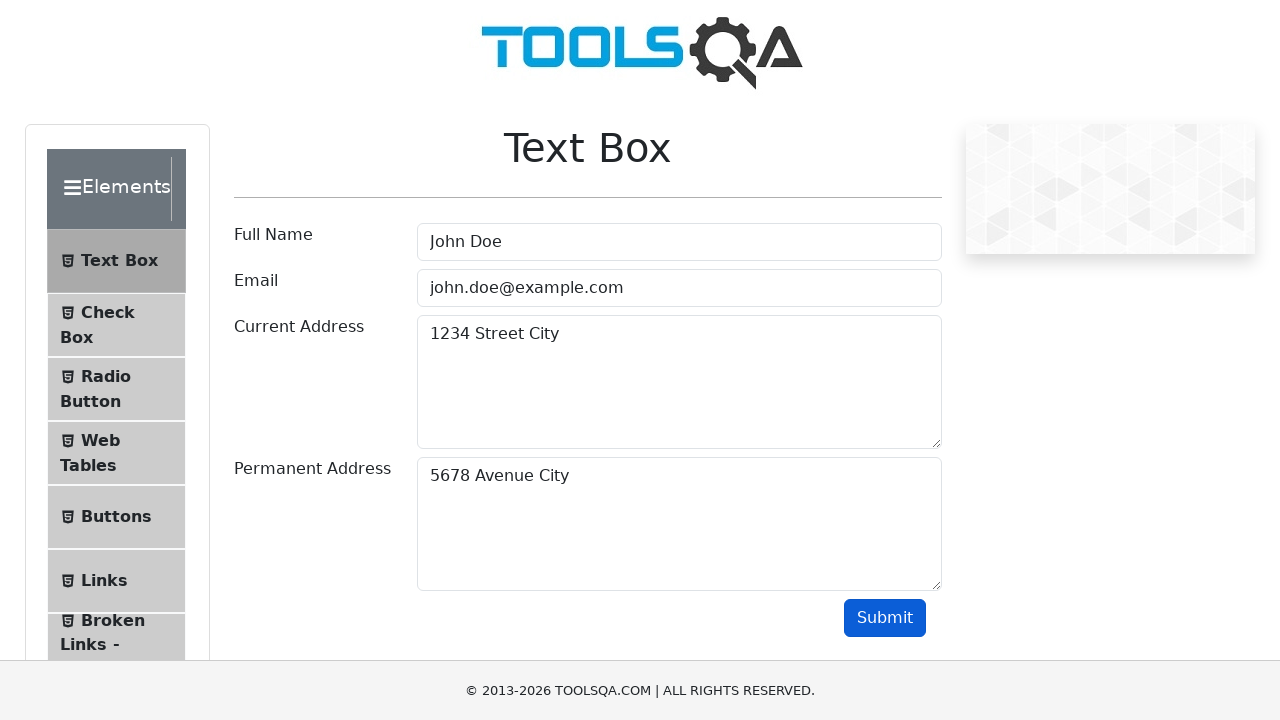